Tests user registration flow by filling out a registration form with personal details, creating an account, and then logging in with the newly created credentials

Starting URL: https://anupdamoda.github.io/AceOnlineShoePortal/index.html

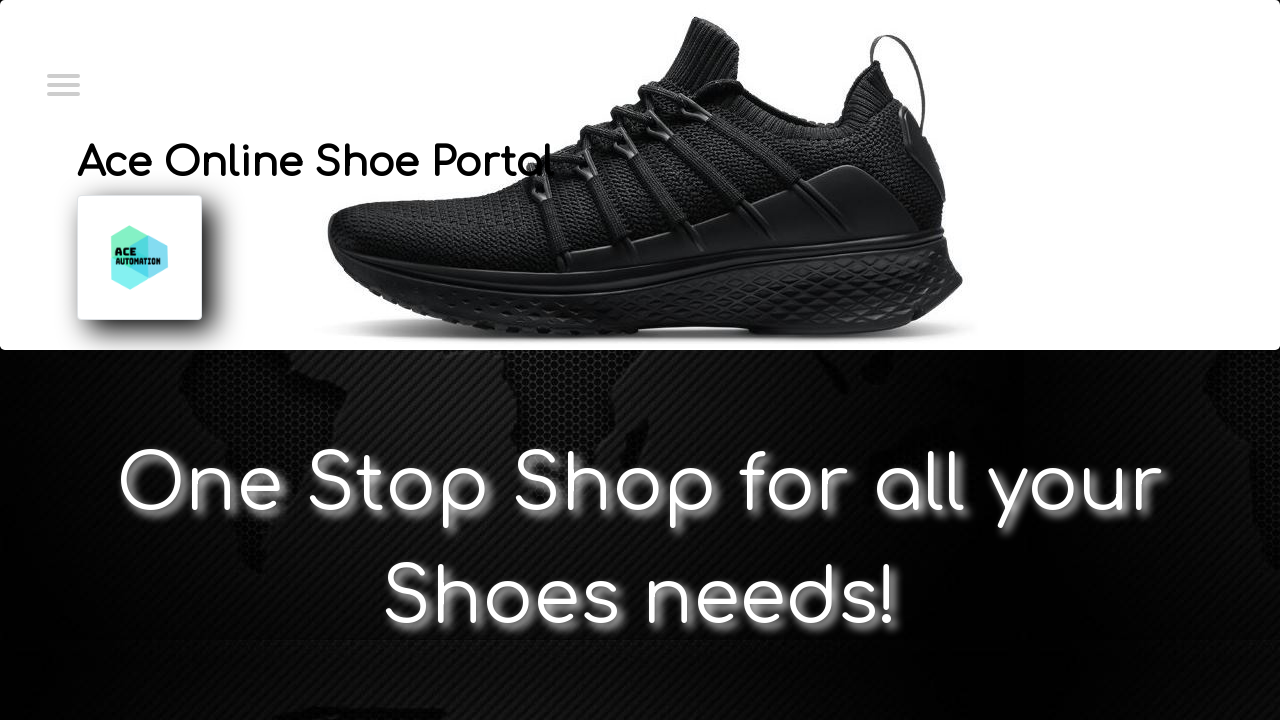

Clicked menu toggle to open navigation at (62, 83) on //*[@id="menuToggle"]/input
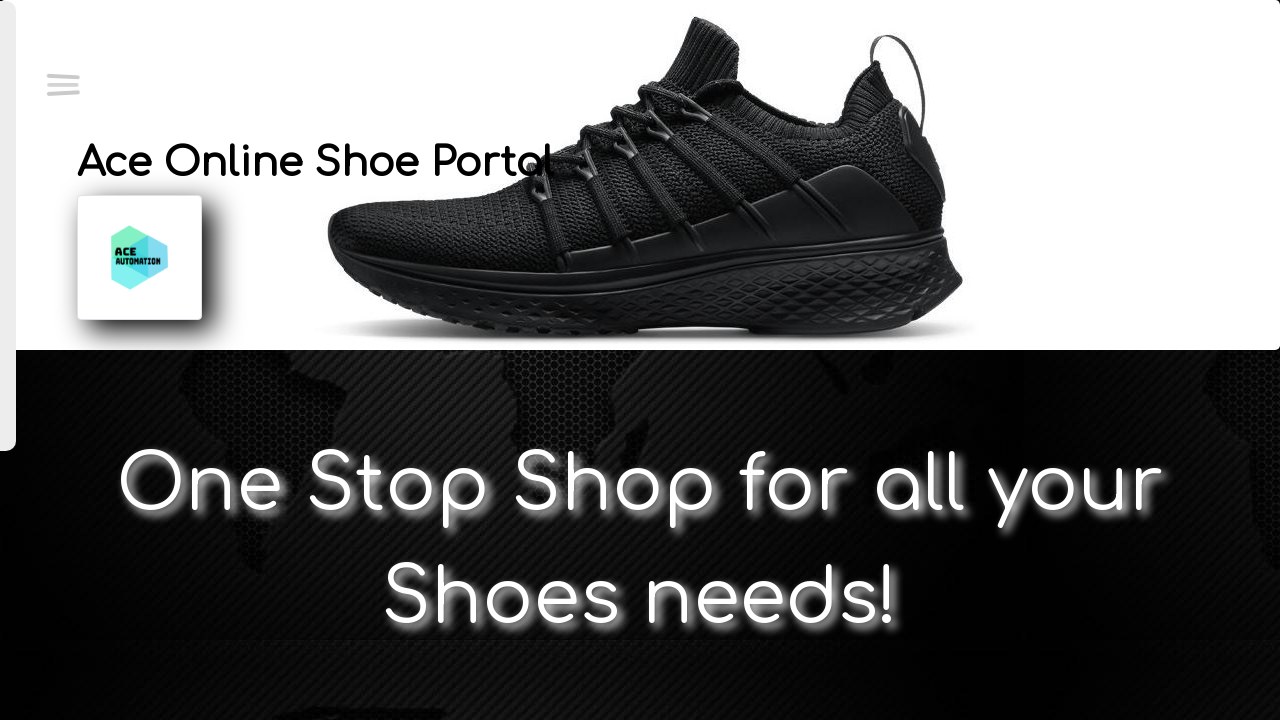

Waited 2 seconds for menu to render
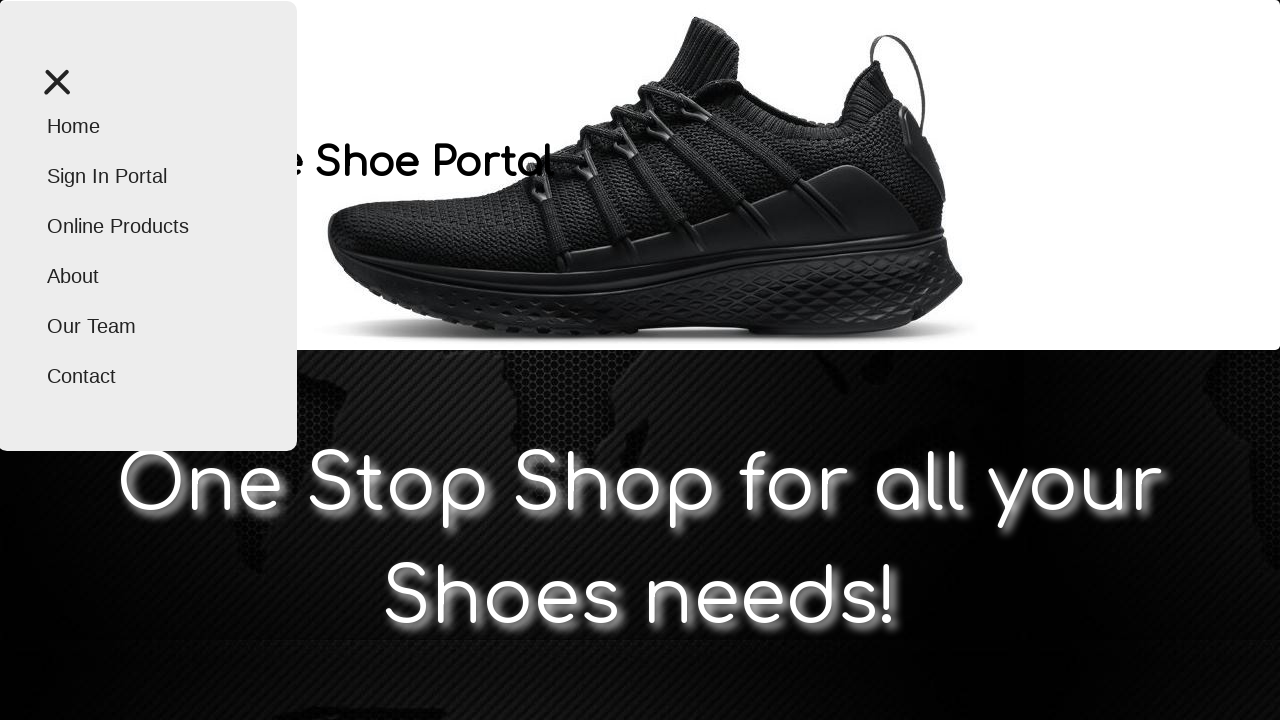

Clicked login menu item at (147, 176) on //*[@id="menu"]/a[2]/li
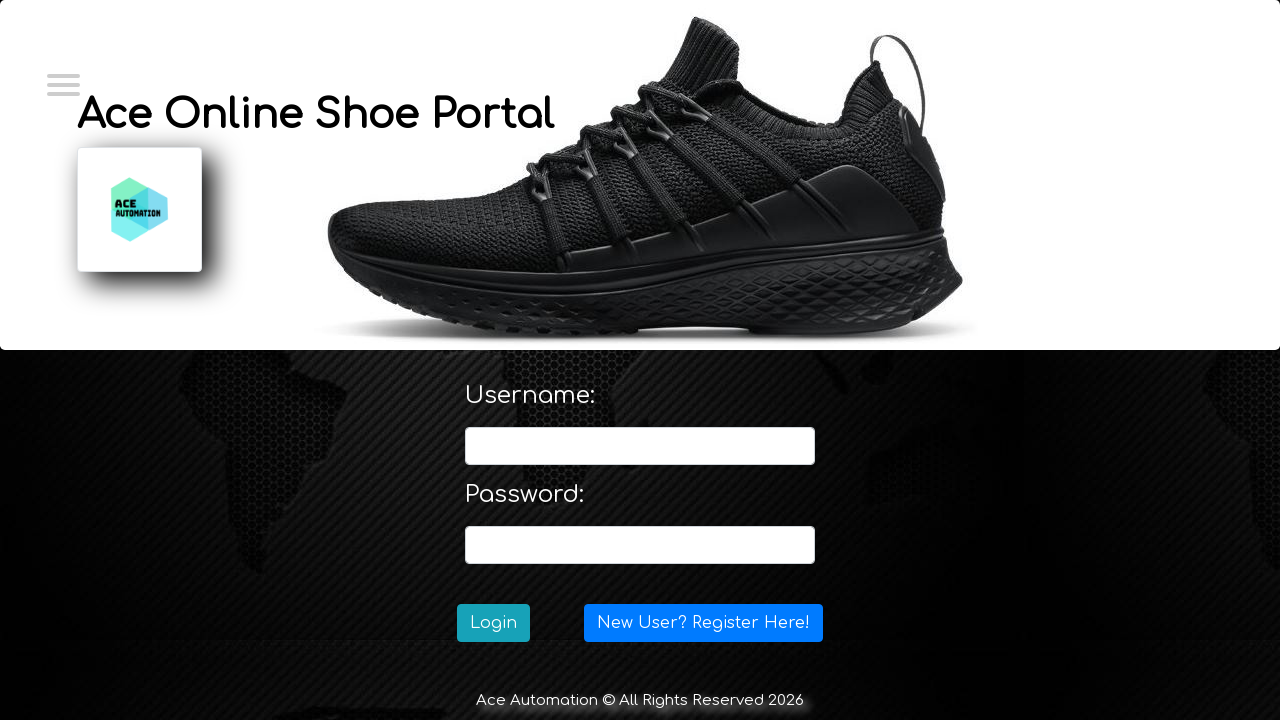

Clicked 'New Registration' link at (704, 623) on //*[@id="NewRegistration"]
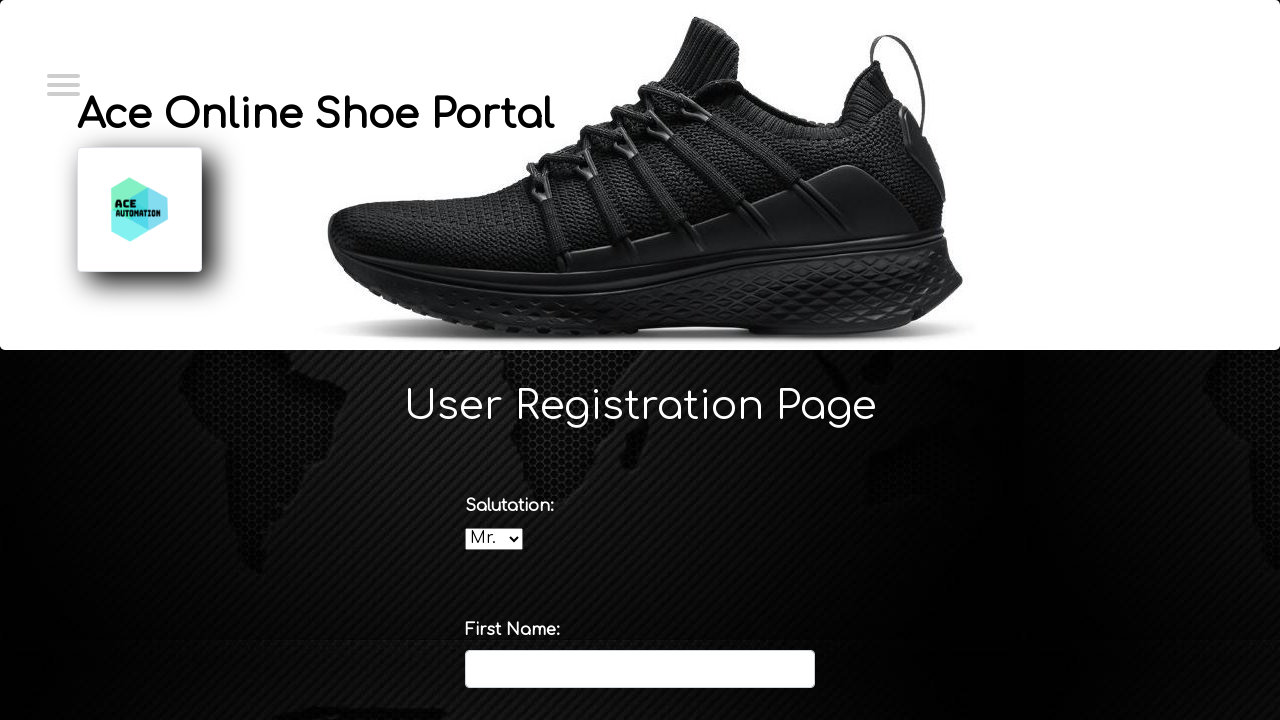

Selected 'Mr.' for salutation on //*[@id="Salutation"]
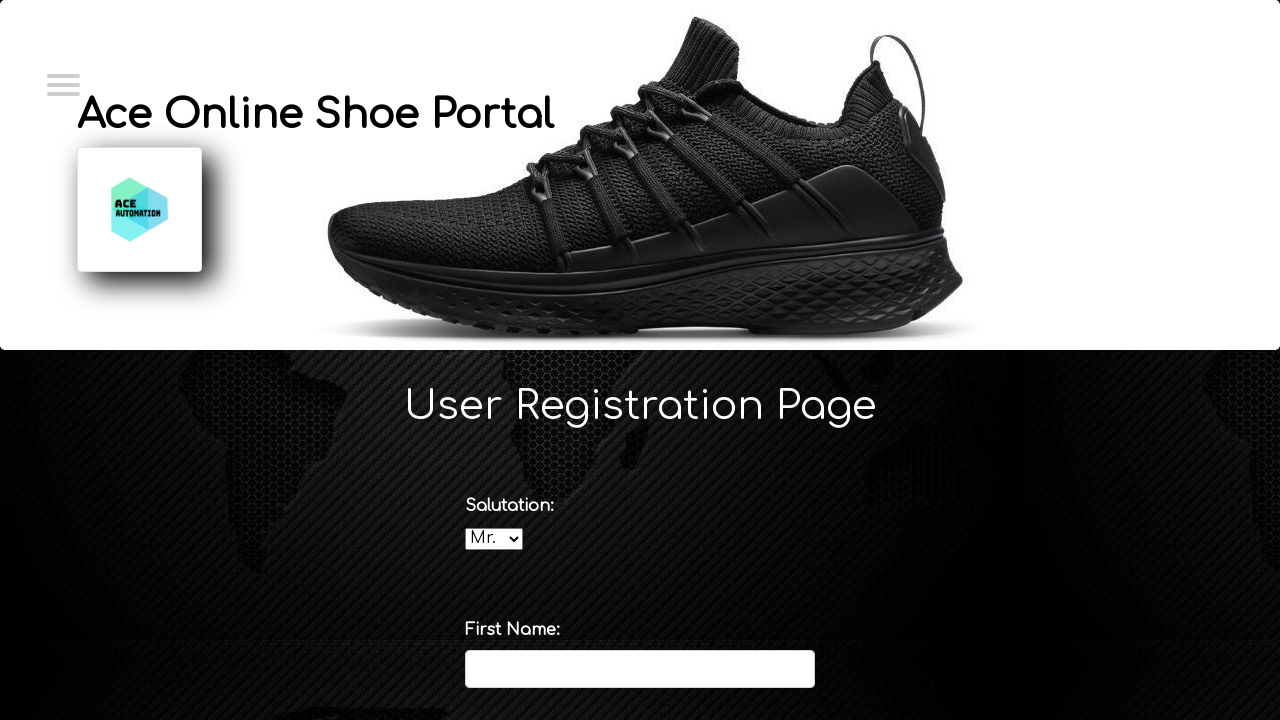

Filled first name field with 'John Michael' on //*[@id="firstname"]
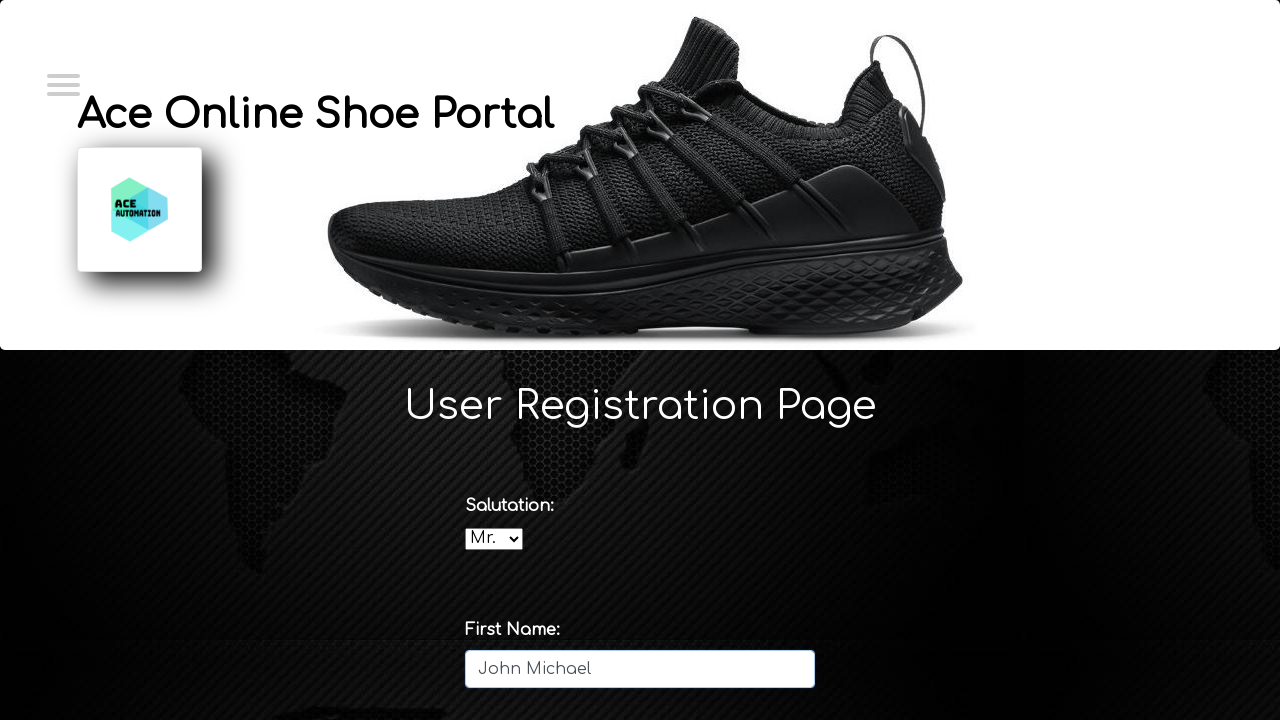

Filled last name field with 'Smith' on //*[@id="lastname"]
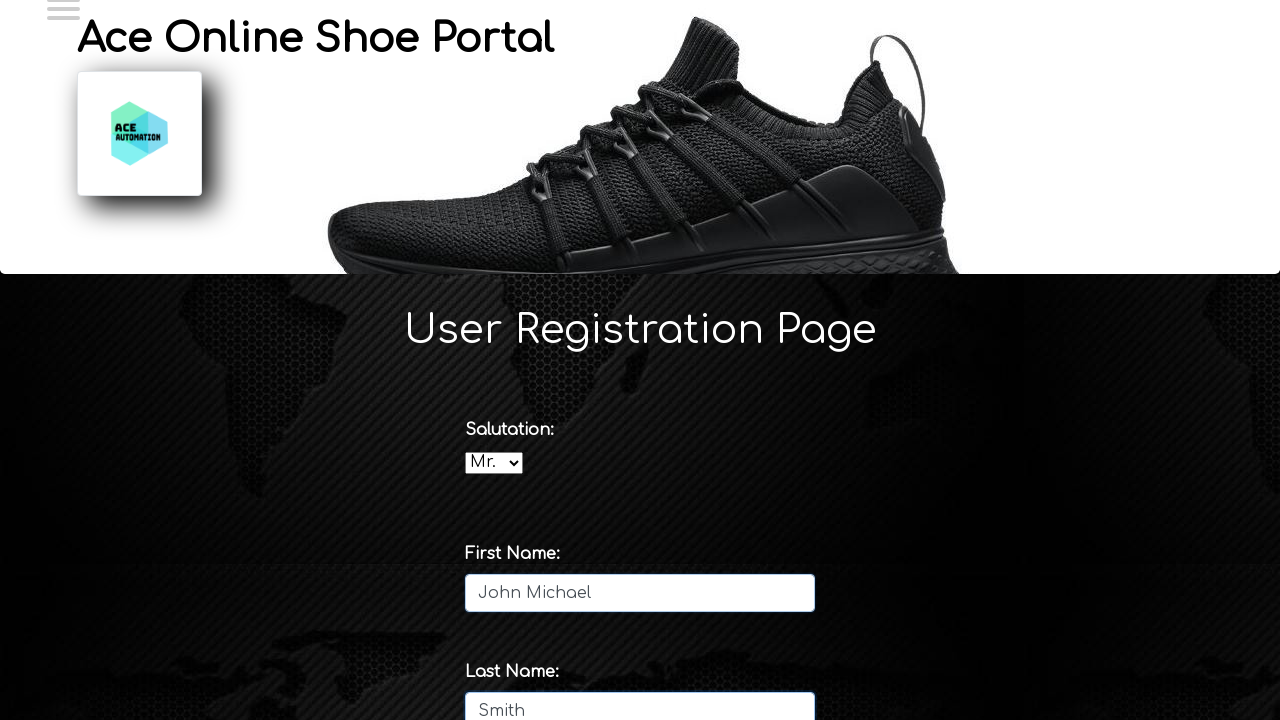

Filled email field with 'testuser387@example.com' on //*[@id="emailId"]
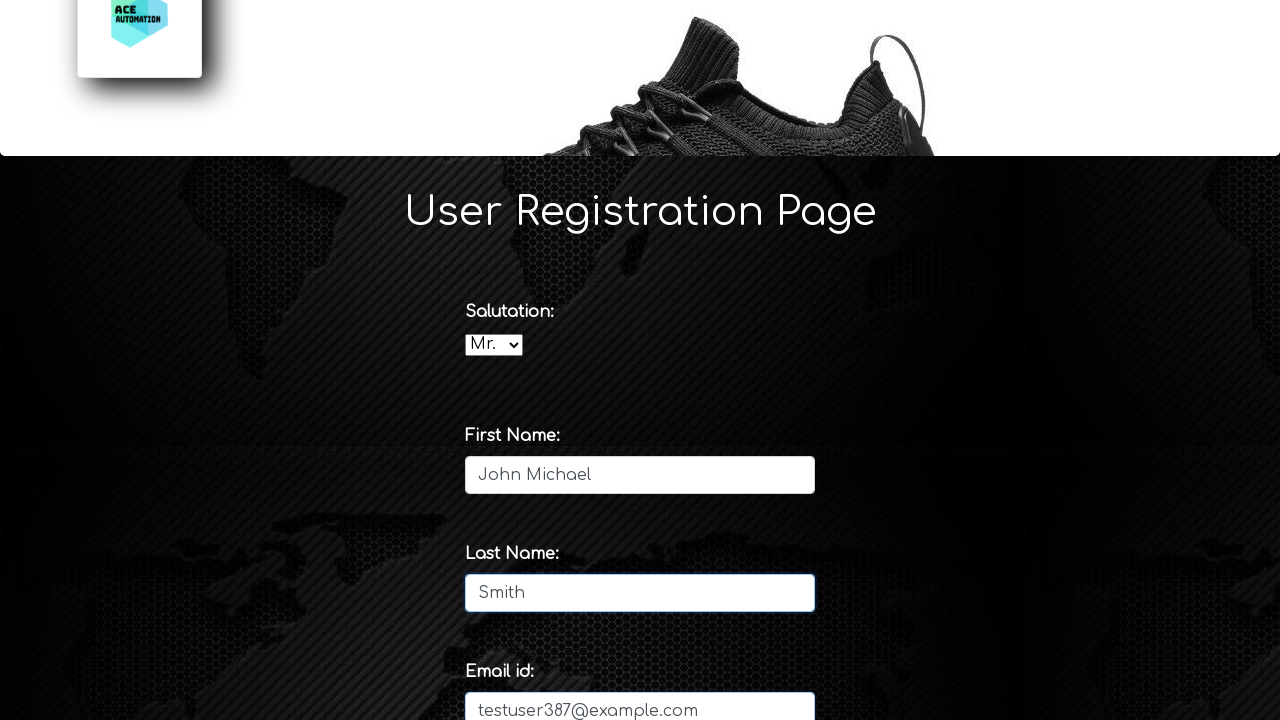

Filled contact number field with '5551234567' on //*[@id="contactNumber"]
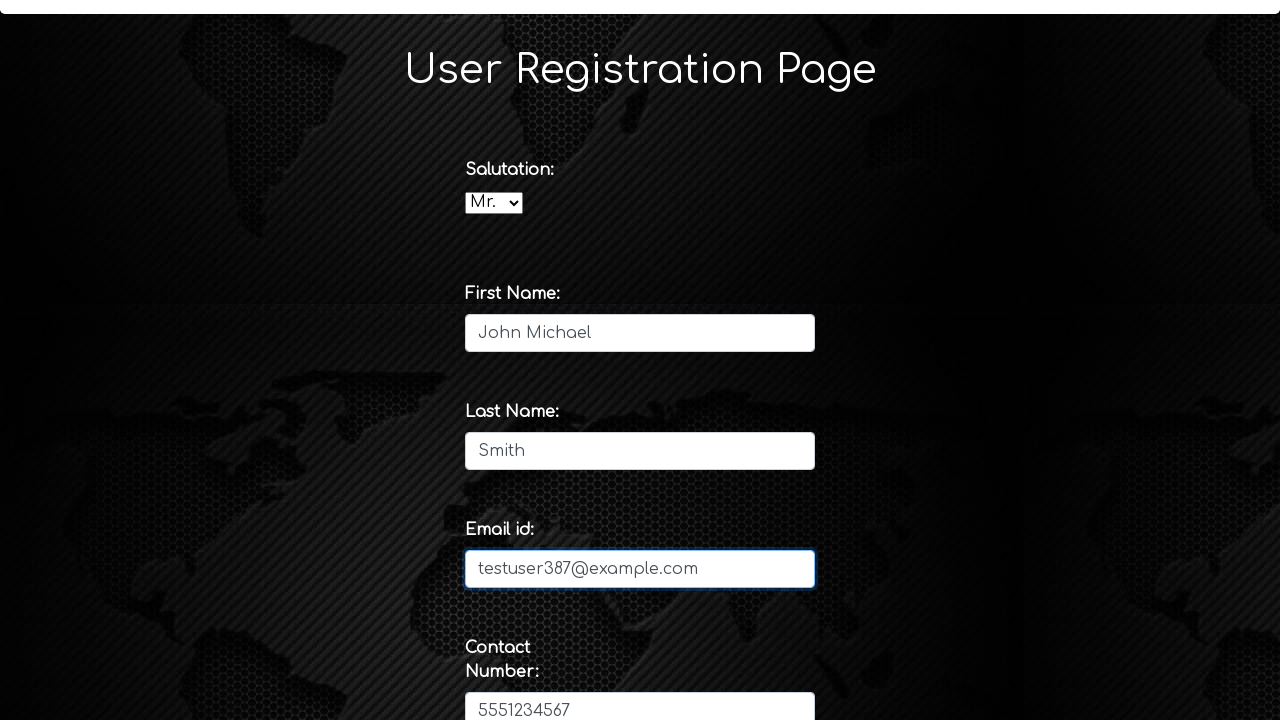

Filled username field with 'user_test_842' on //*[@id="usr"]
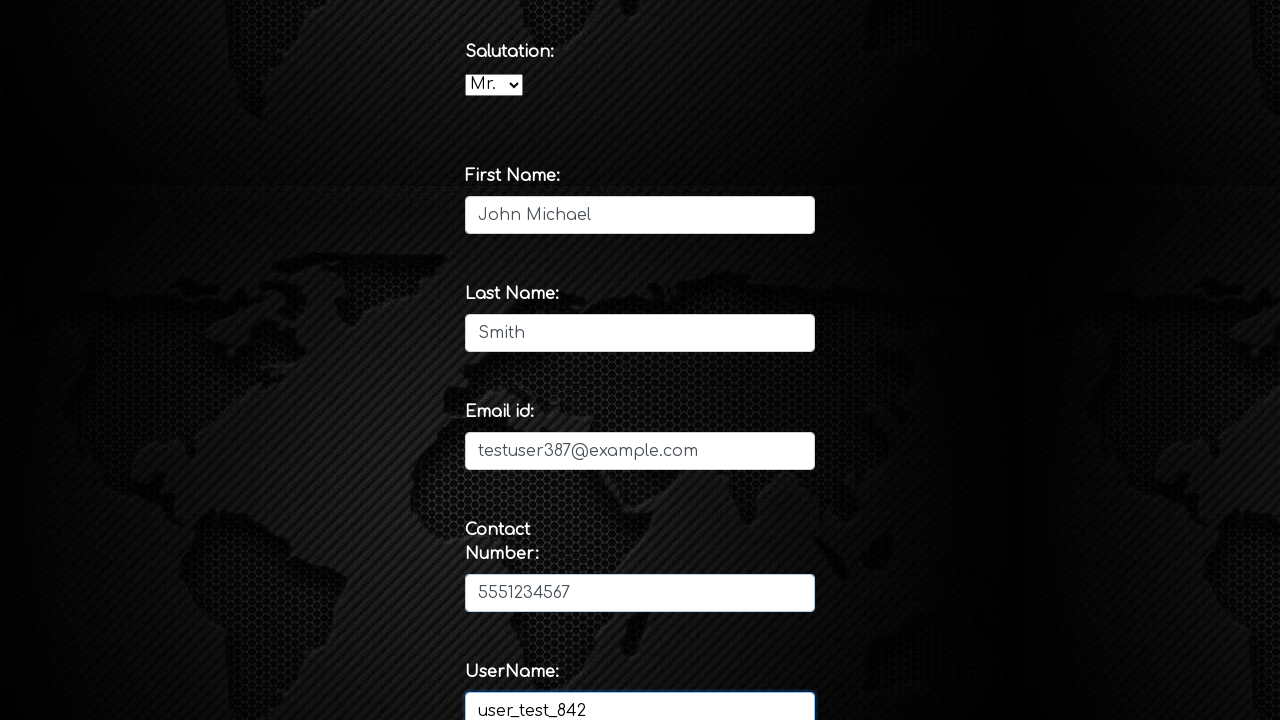

Filled password field with 'Pass123!' on //*[@id="pwd"]
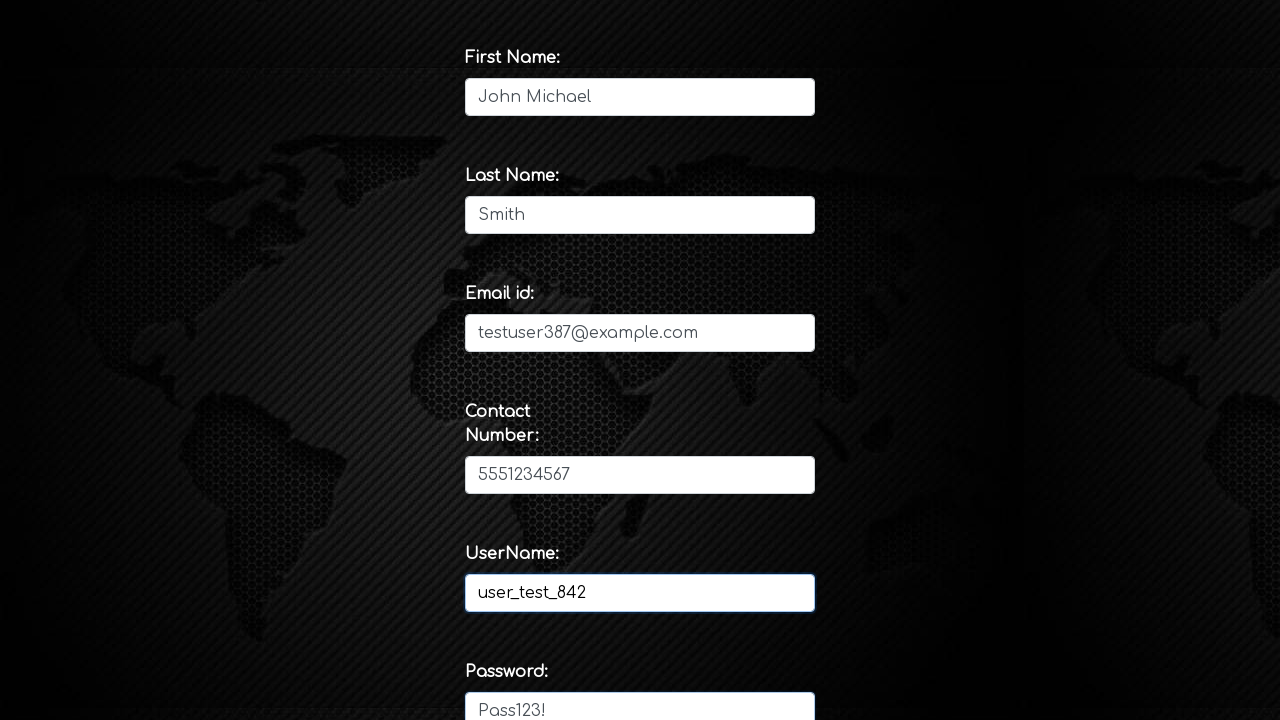

Clicked registration form submit button at (640, 564) on //*[@id="first_form"]/div/div[2]/center/input
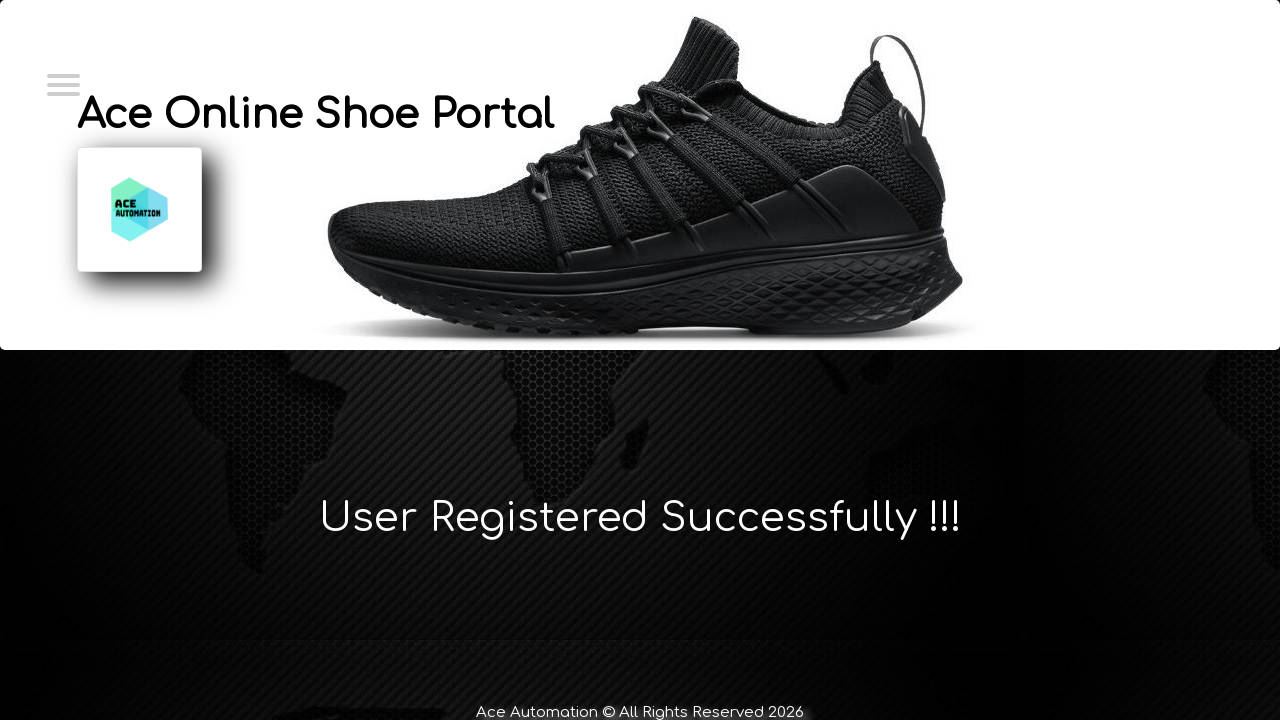

Clicked menu toggle to open navigation at (62, 83) on //*[@id="menuToggle"]/input
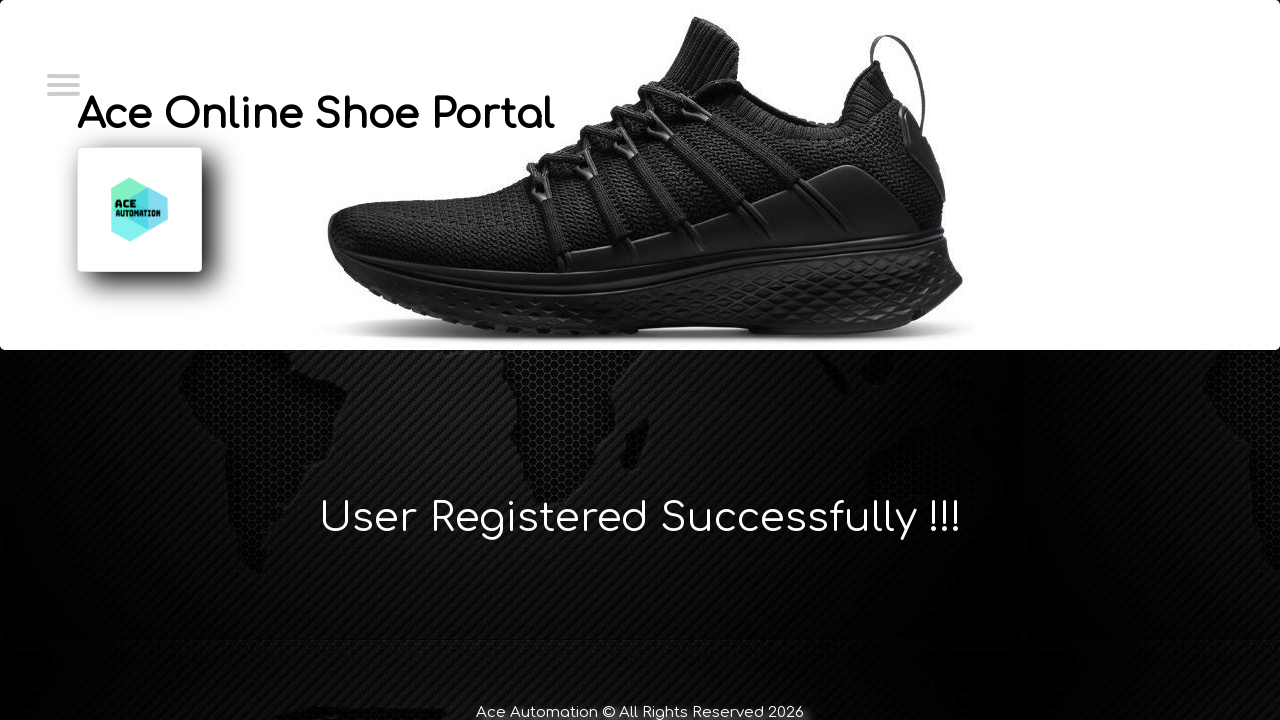

Waited 2 seconds for menu to render
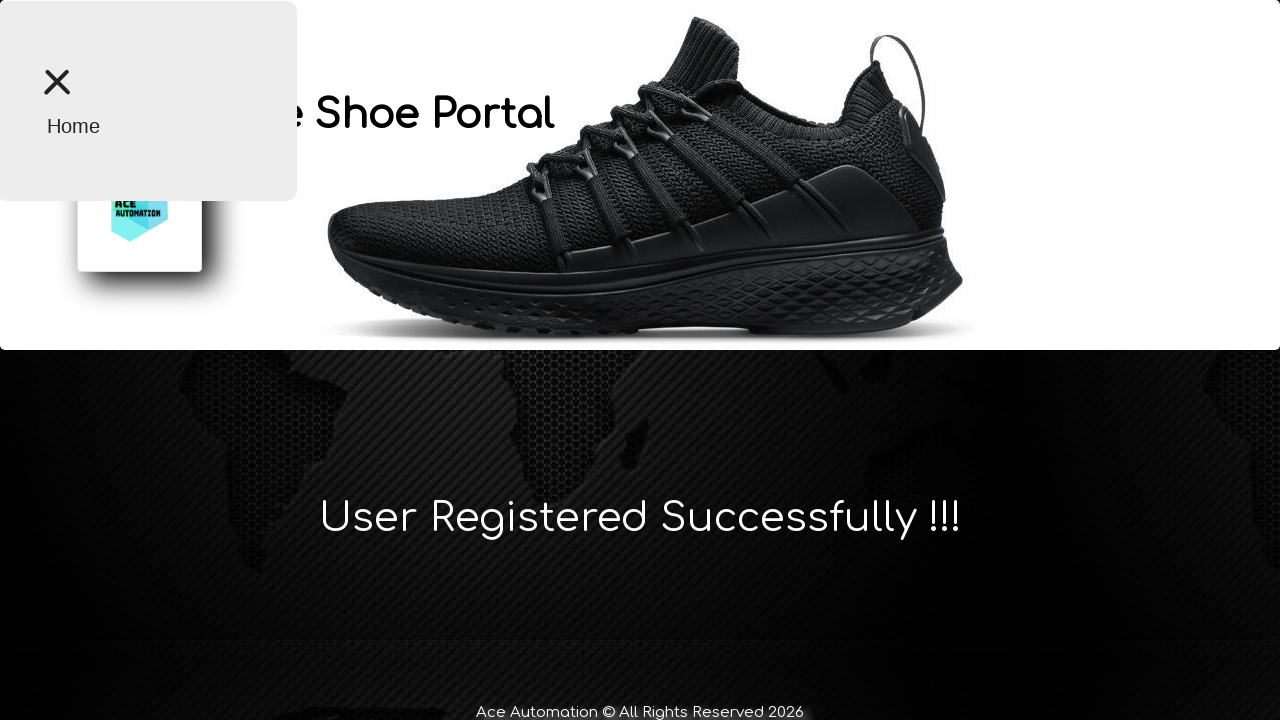

Clicked home menu item at (147, 126) on //*[@id="menu"]/a/li
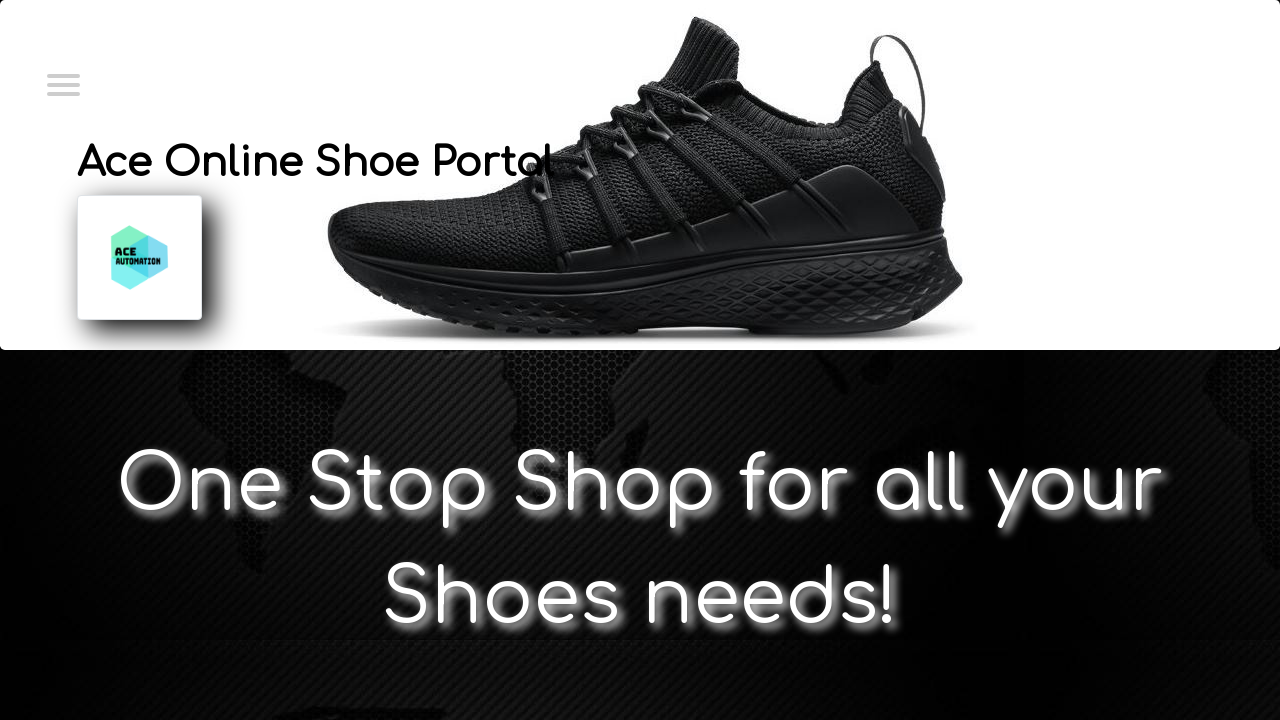

Clicked menu toggle to open navigation again at (62, 83) on //*[@id="menuToggle"]/input
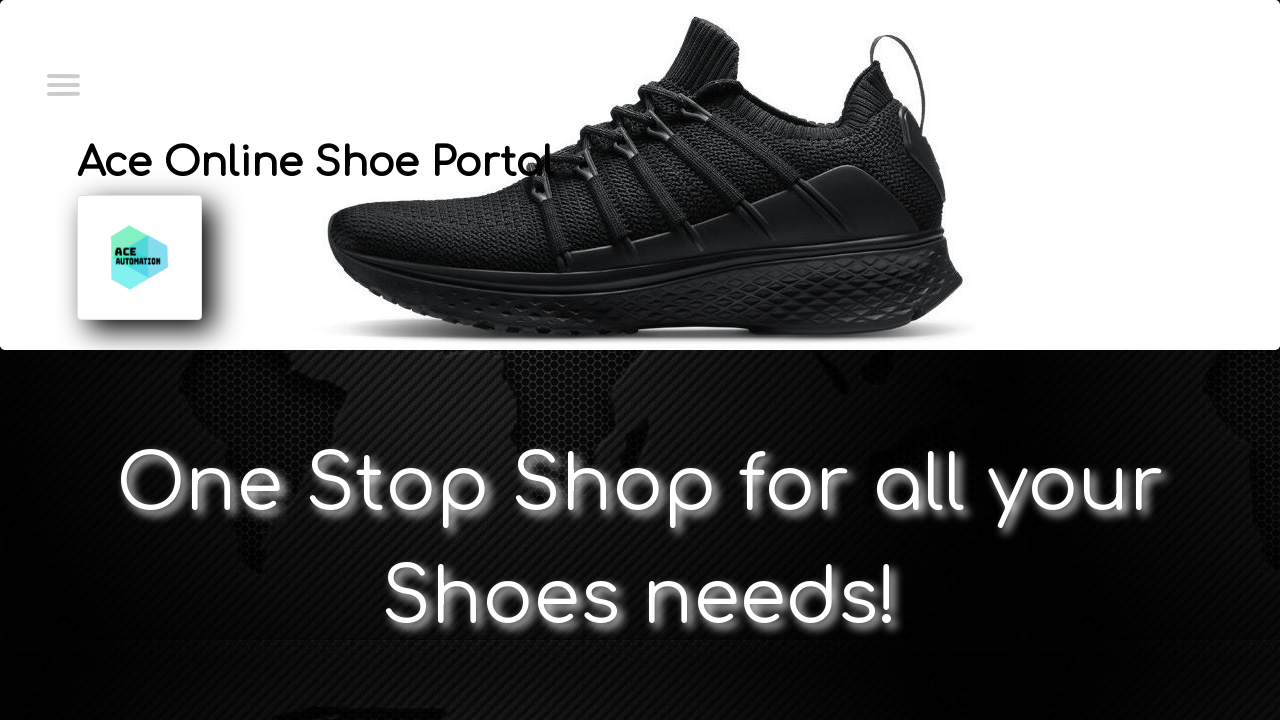

Waited 2 seconds for menu to render
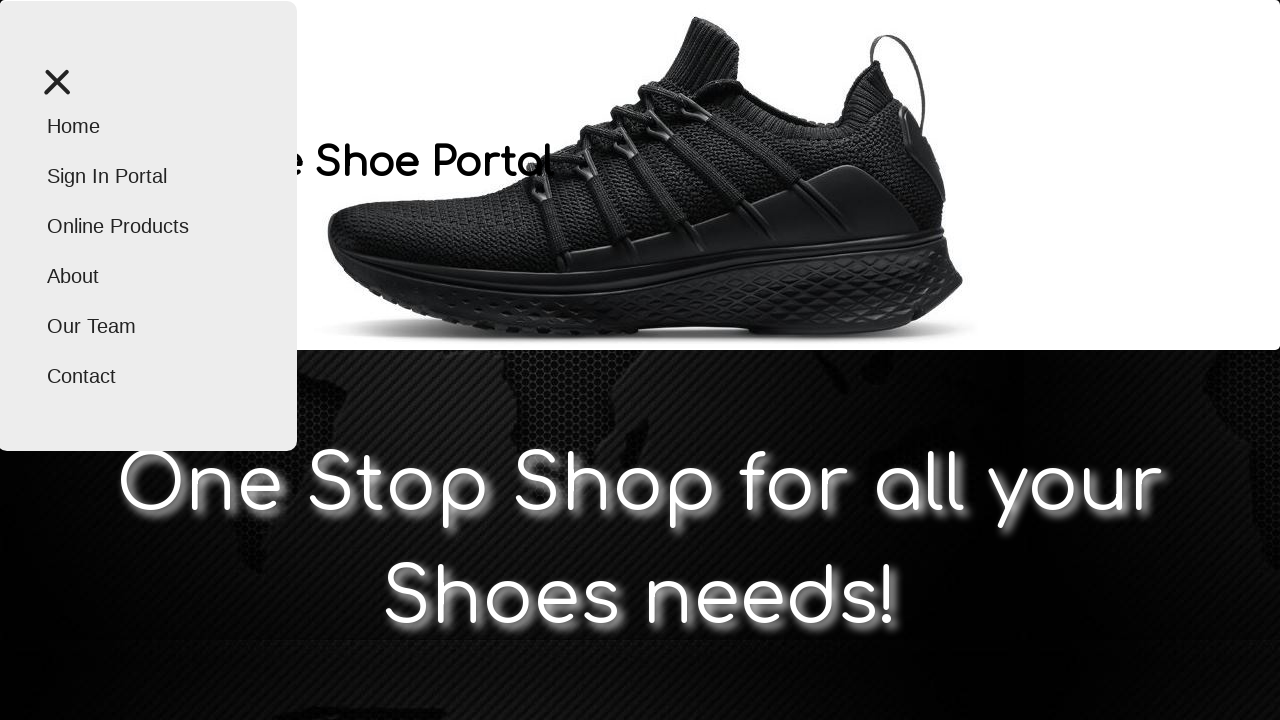

Clicked login menu item at (147, 176) on //*[@id="menu"]/a[2]/li
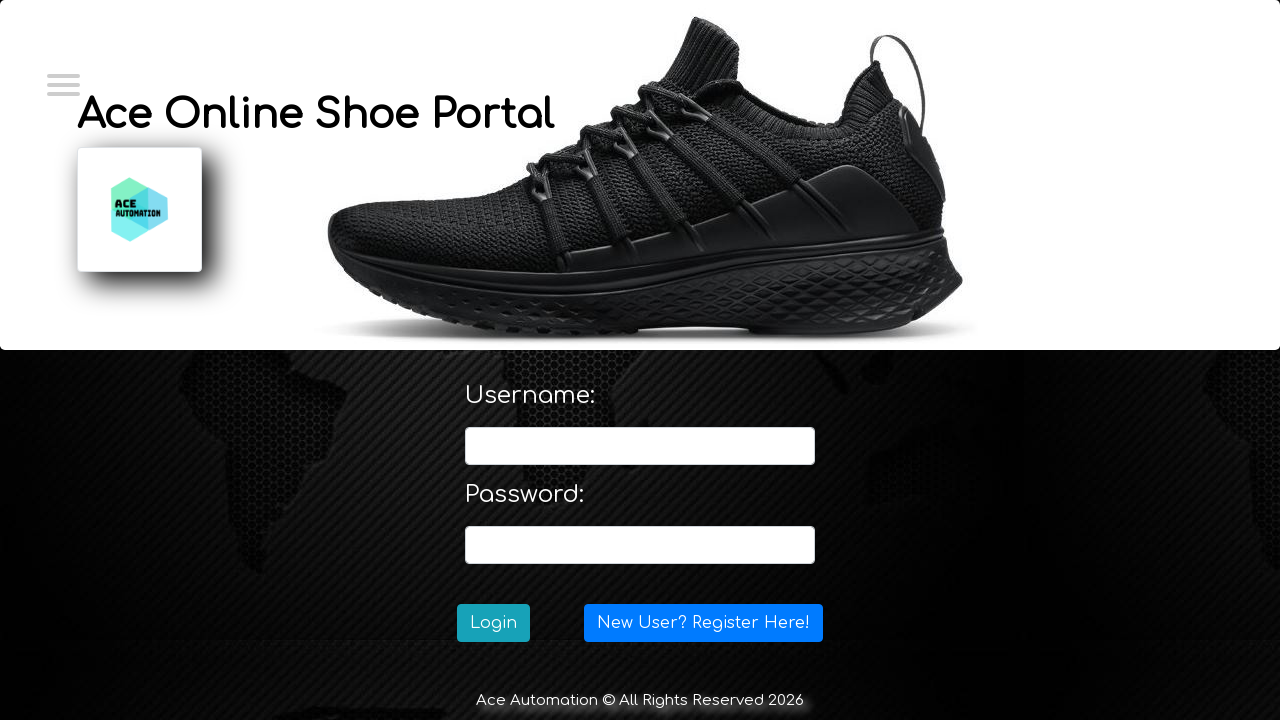

Filled login username field with 'user_test_842' on //*[@id="usr"]
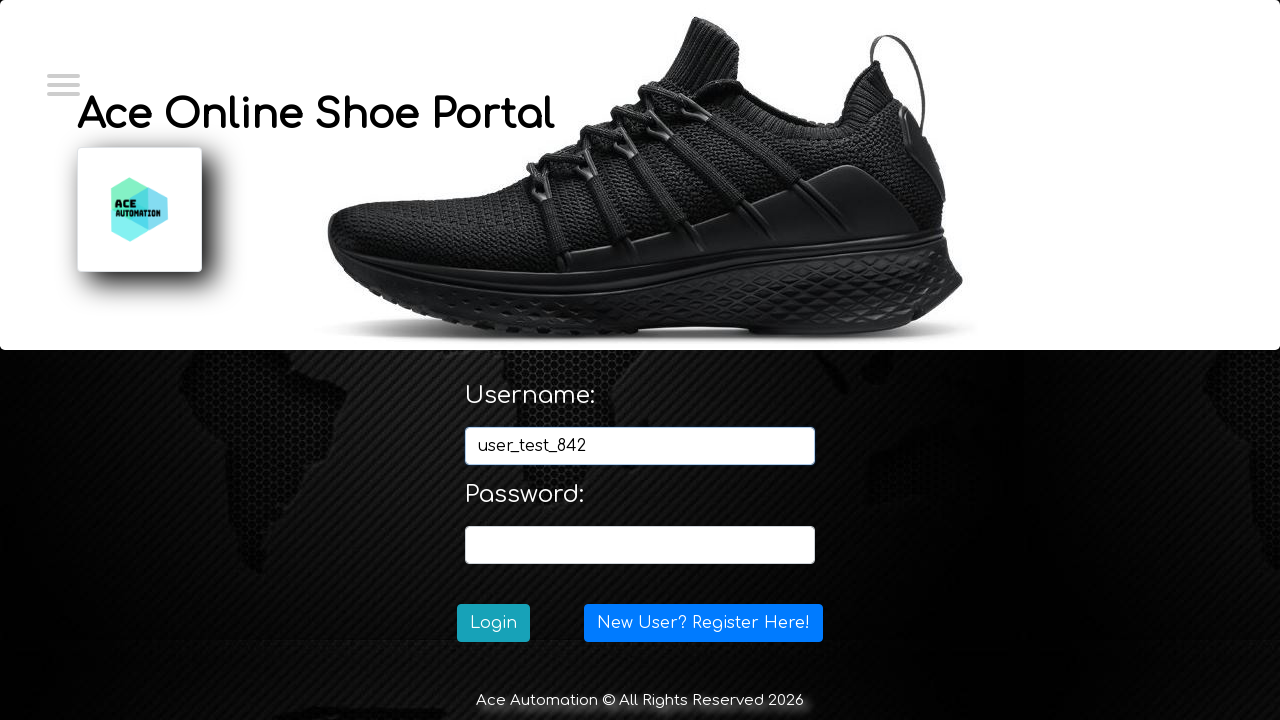

Filled login password field with 'Pass123!' on //*[@id="pwd"]
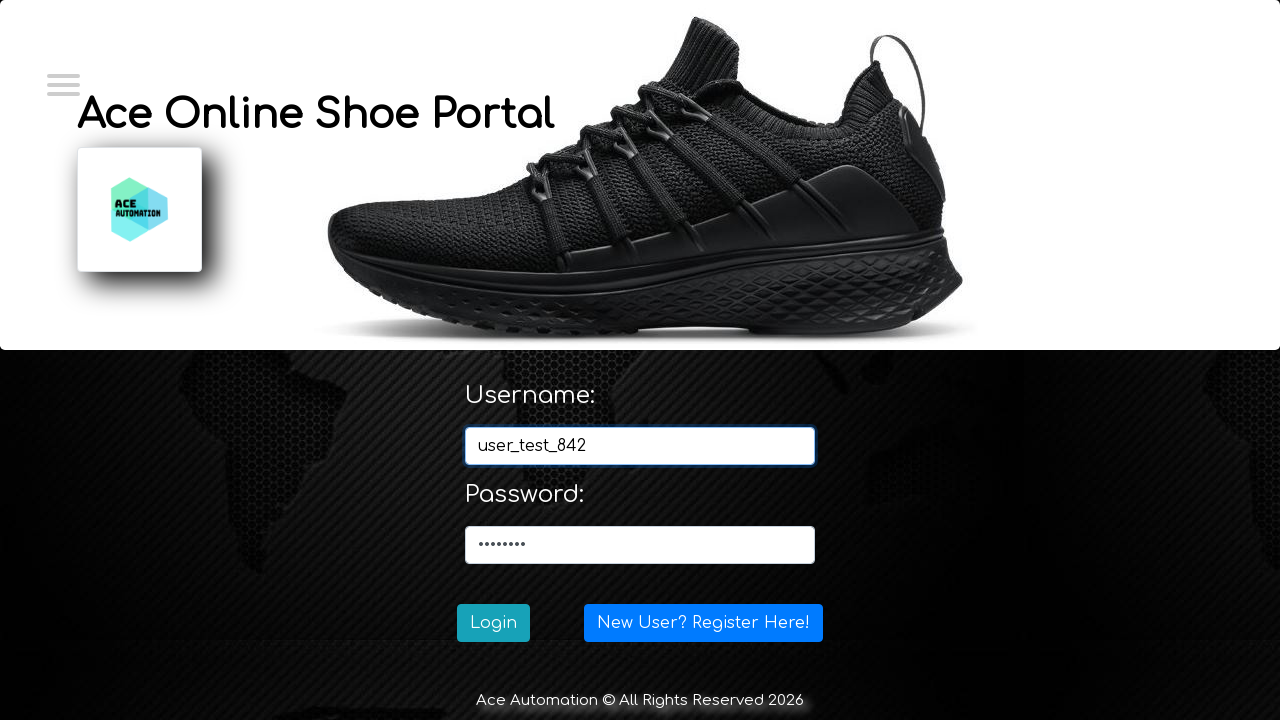

Clicked login form submit button at (494, 623) on //*[@id="second_form"]/input
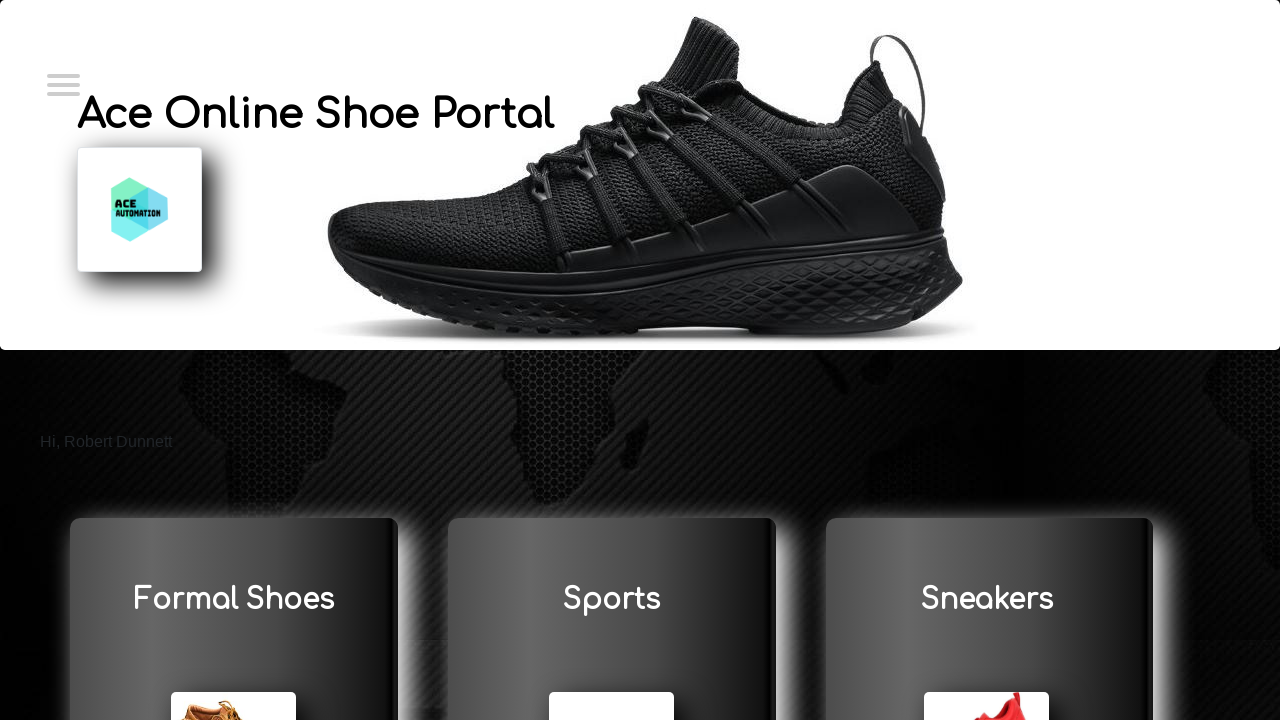

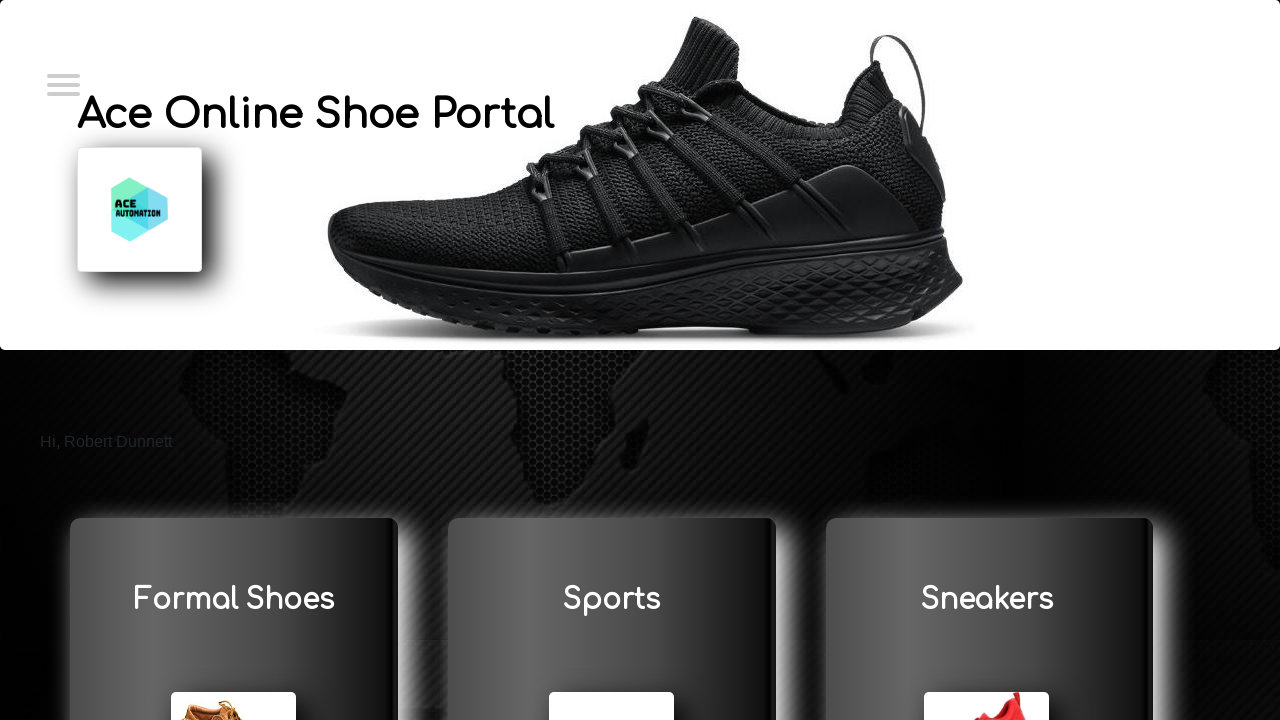